Navigates to Steam.Design website, verifies the page title, and clicks on a menu window button to get a background design.

Starting URL: http://steam.design

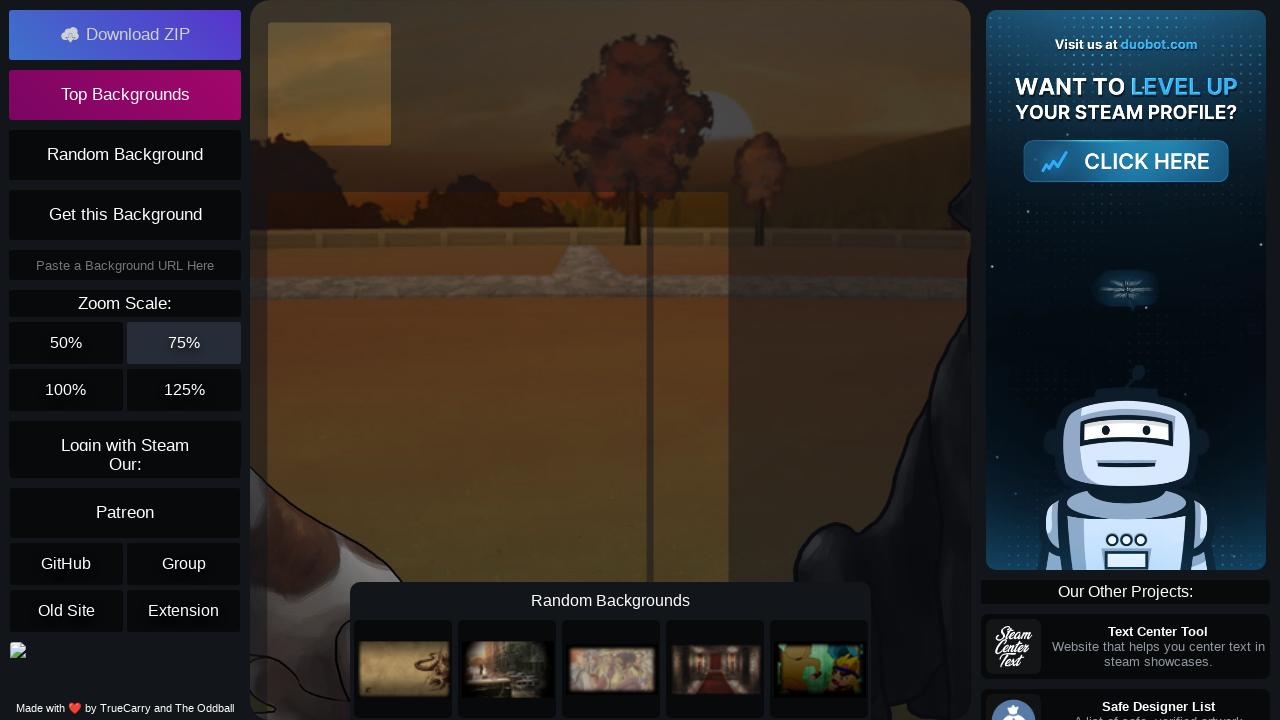

Verified page title contains 'Steam.Design'
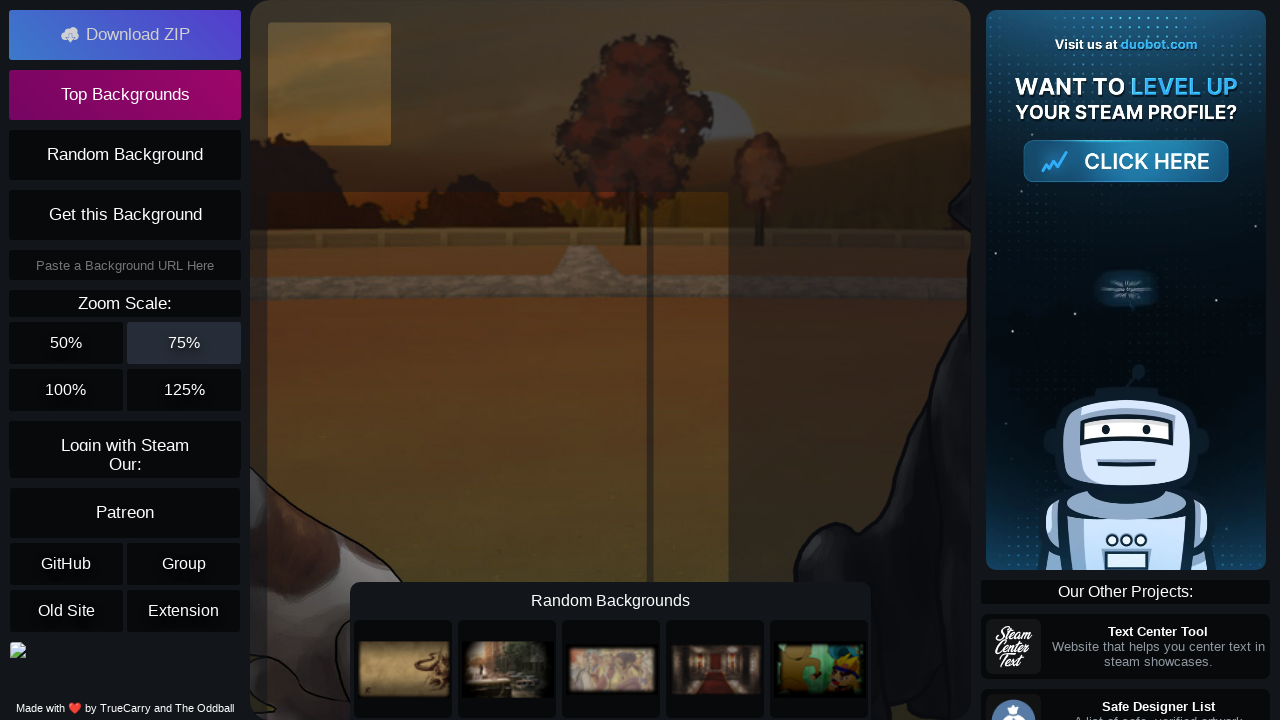

Menu window button selector loaded
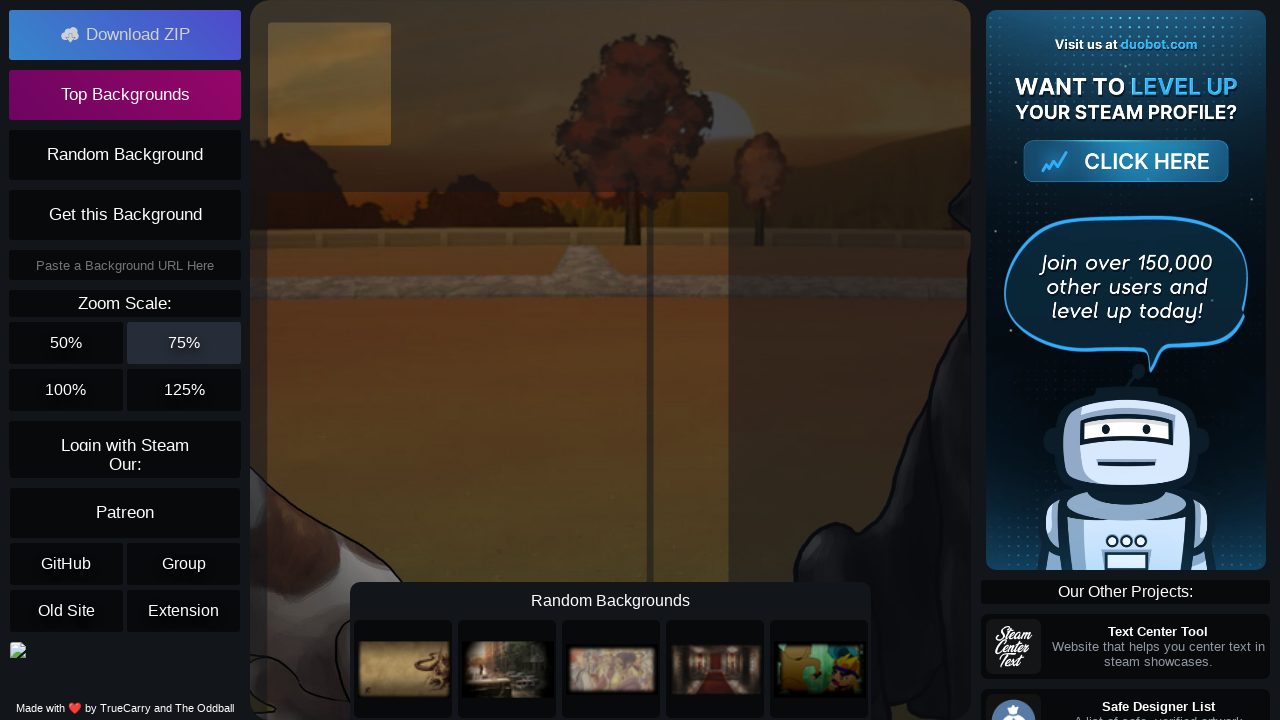

Clicked menu window button to get background design at (138, 35) on .menu__window-button-text
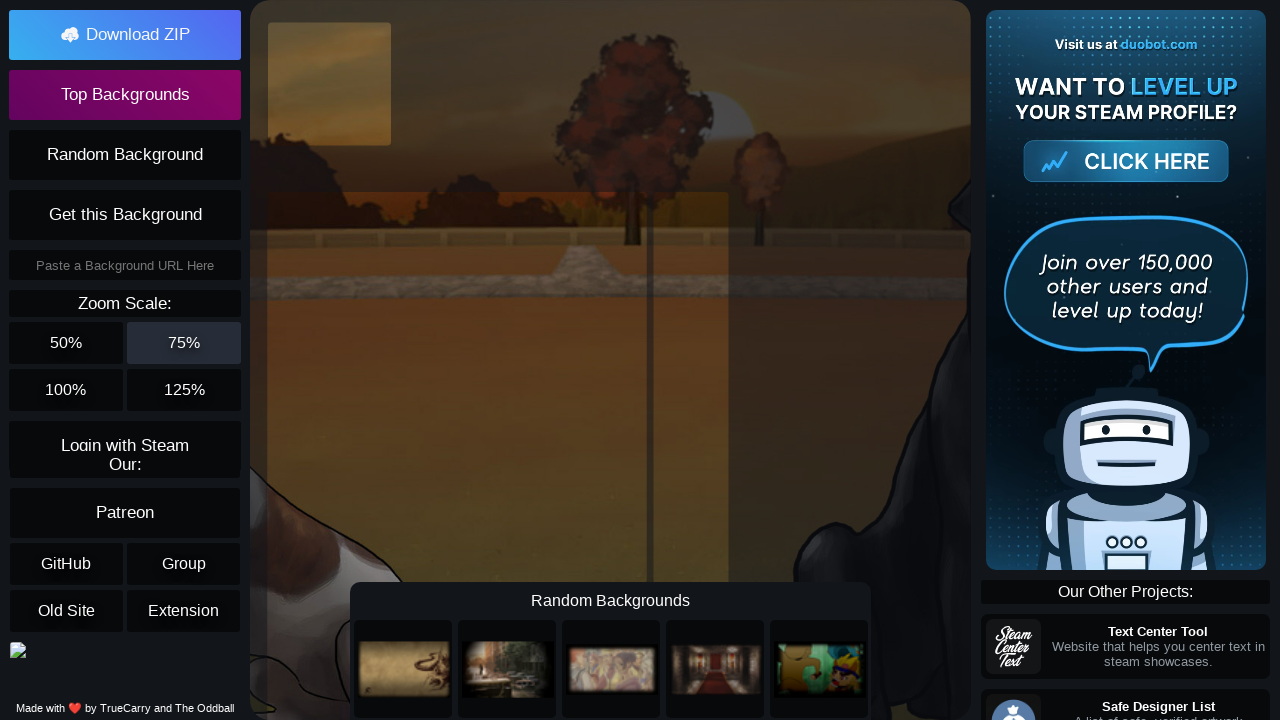

Waited for content to load after button click
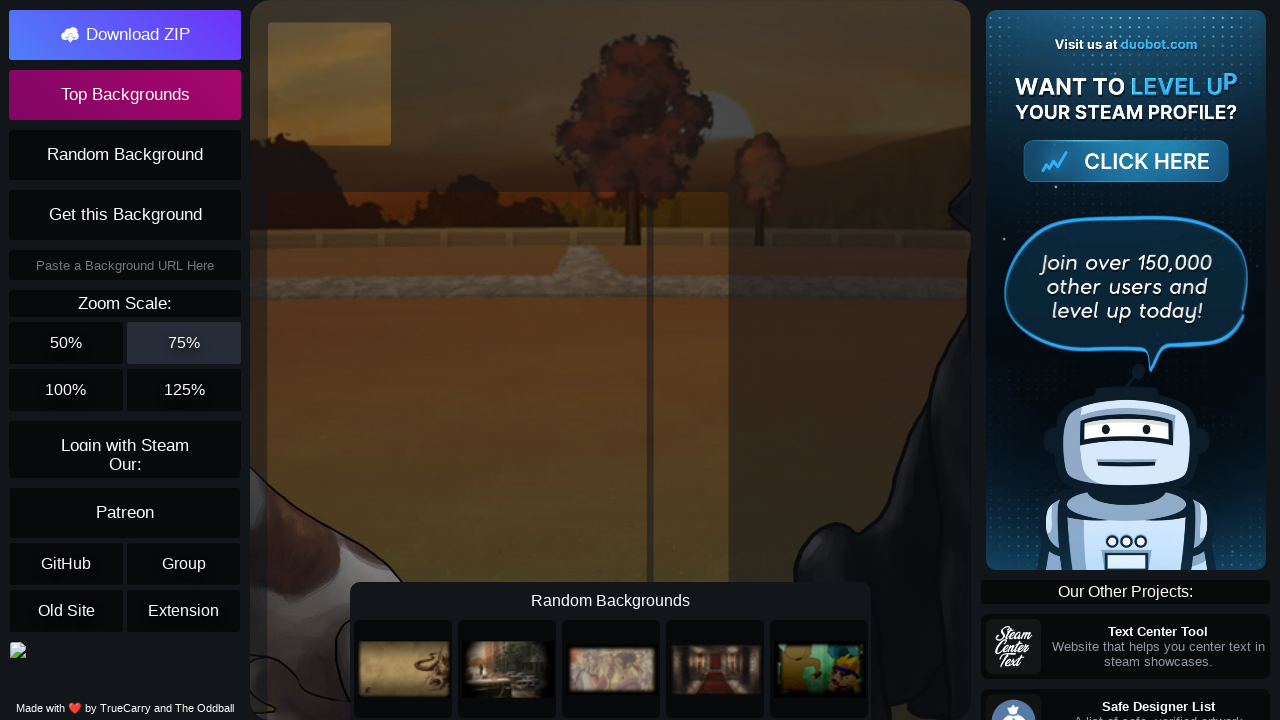

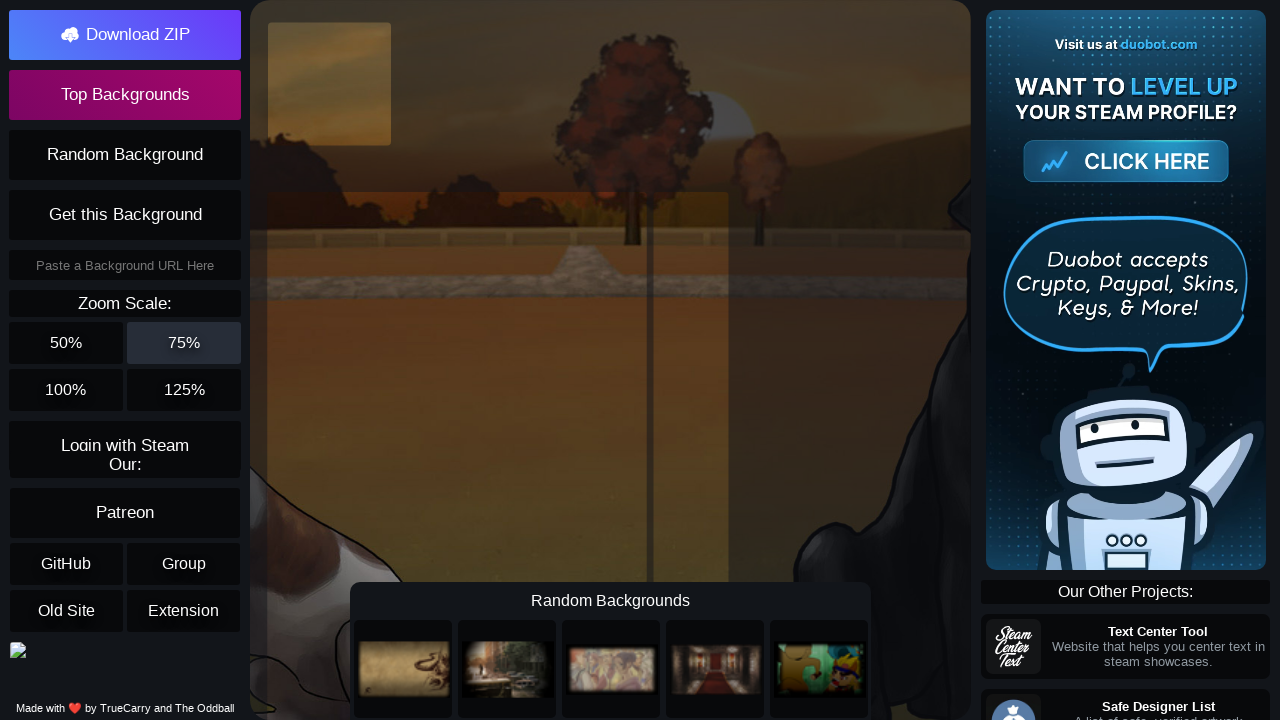